Tests that clicking the timer alert button displays an alert after a 5-second delay

Starting URL: https://demoqa.com/alerts

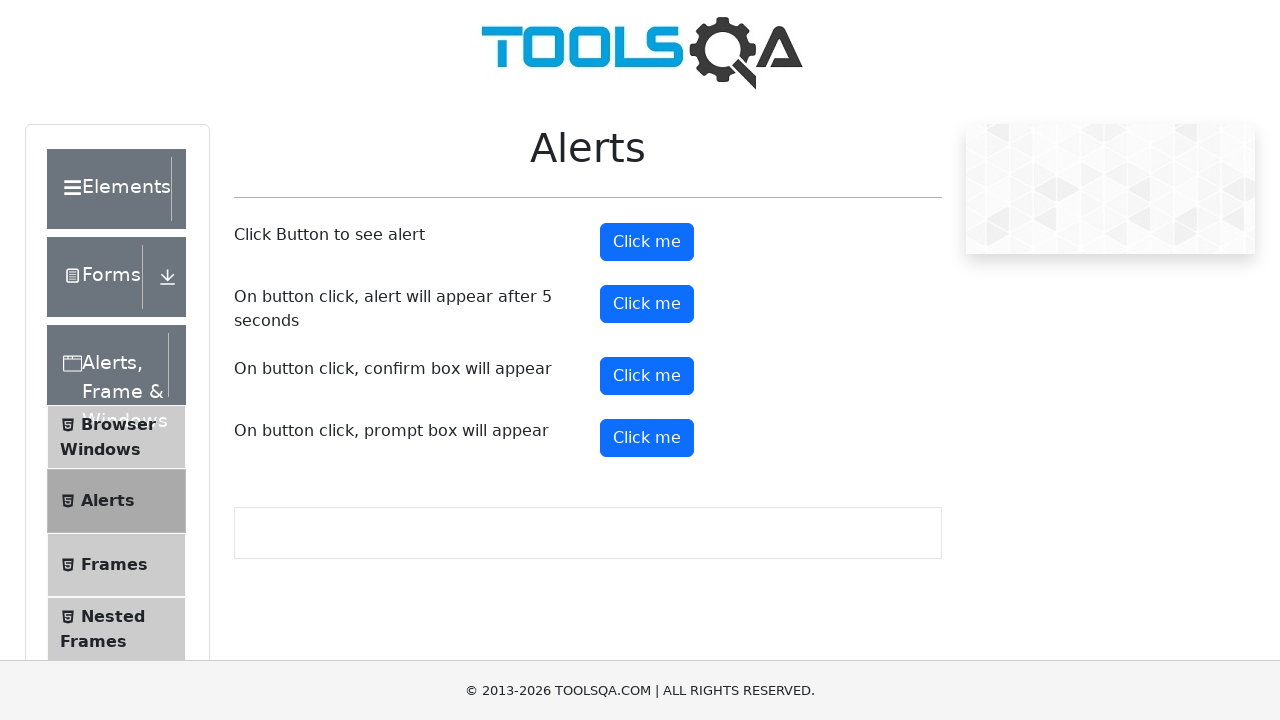

Set up dialog handler to accept the timed alert
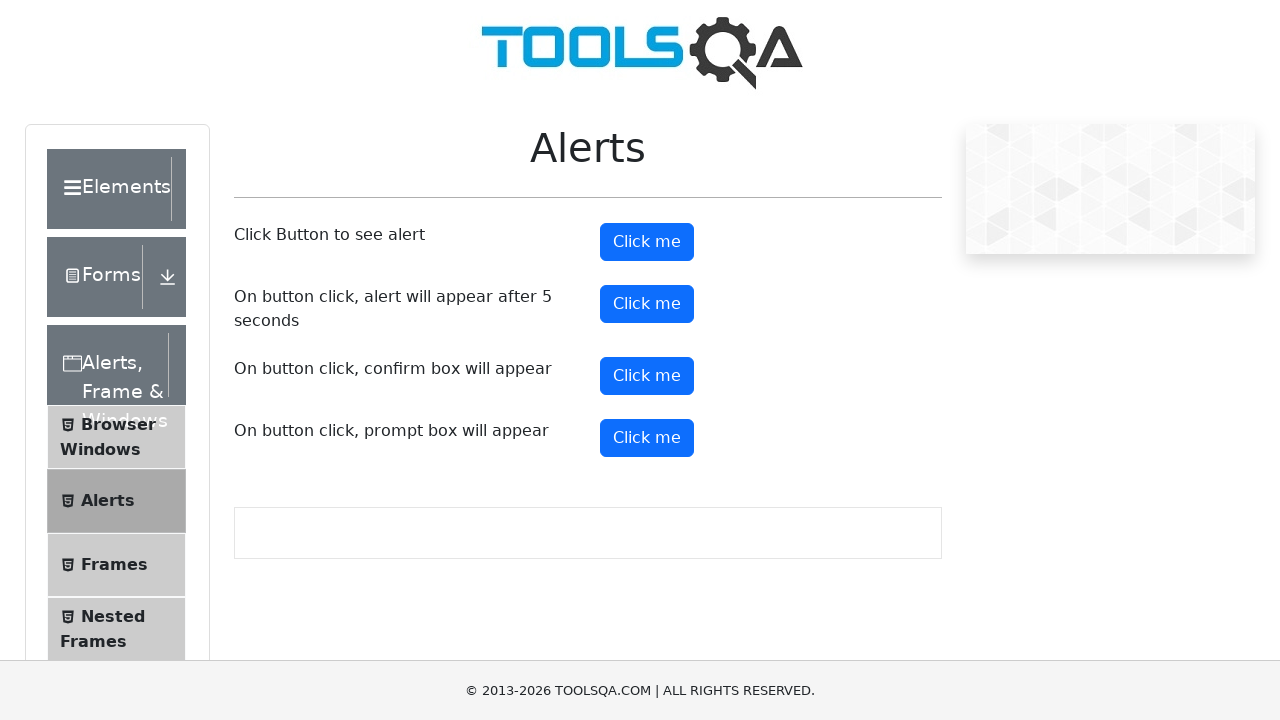

Clicked the timer alert button at (647, 304) on #timerAlertButton
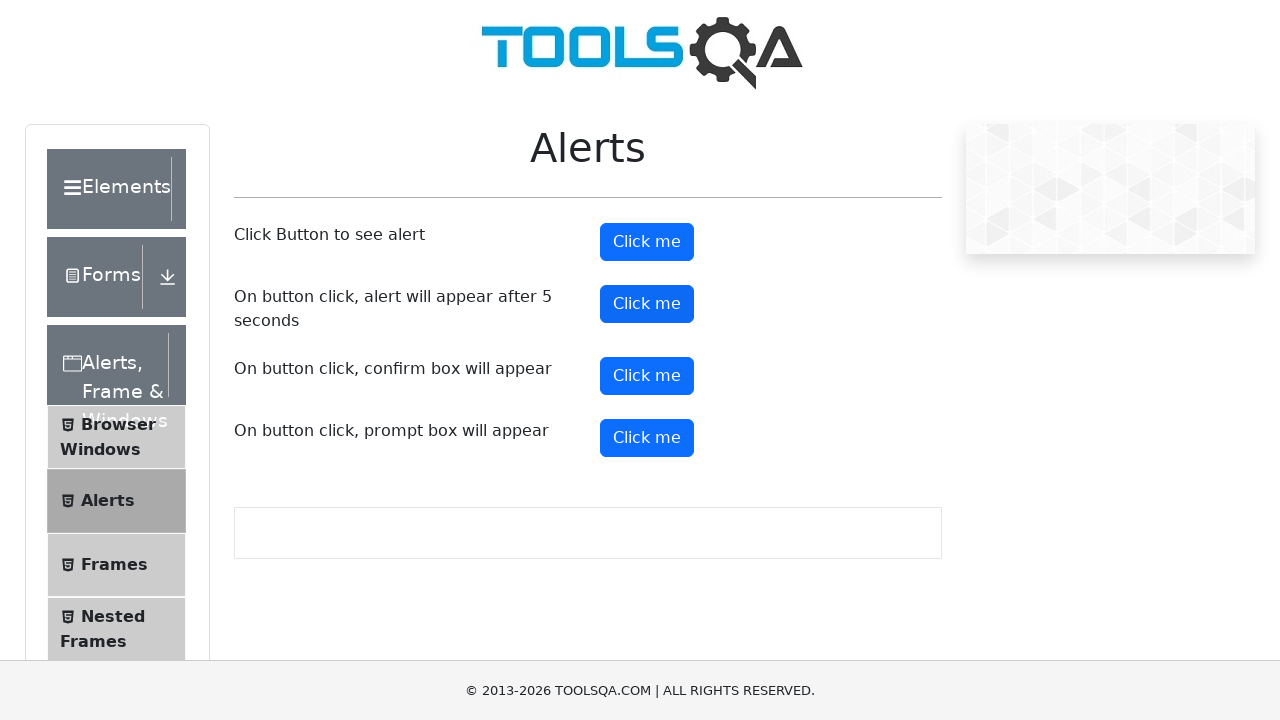

Waited 6 seconds for the timed alert to appear and be accepted
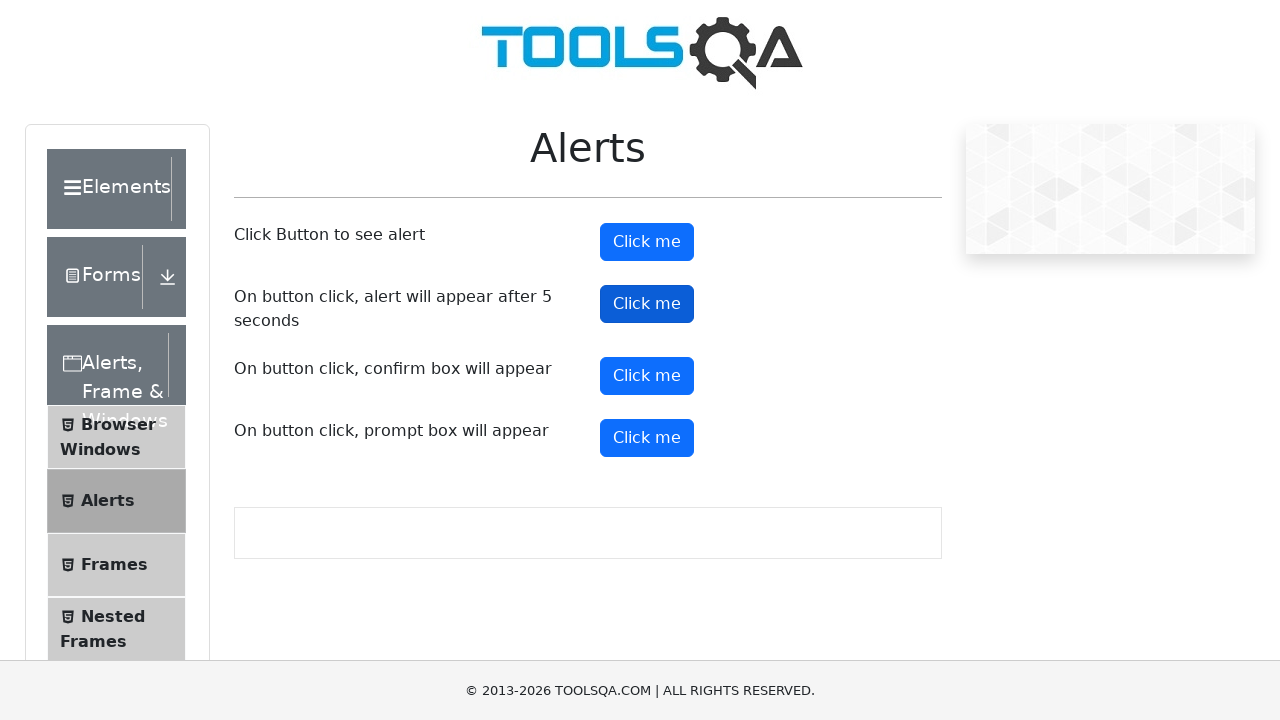

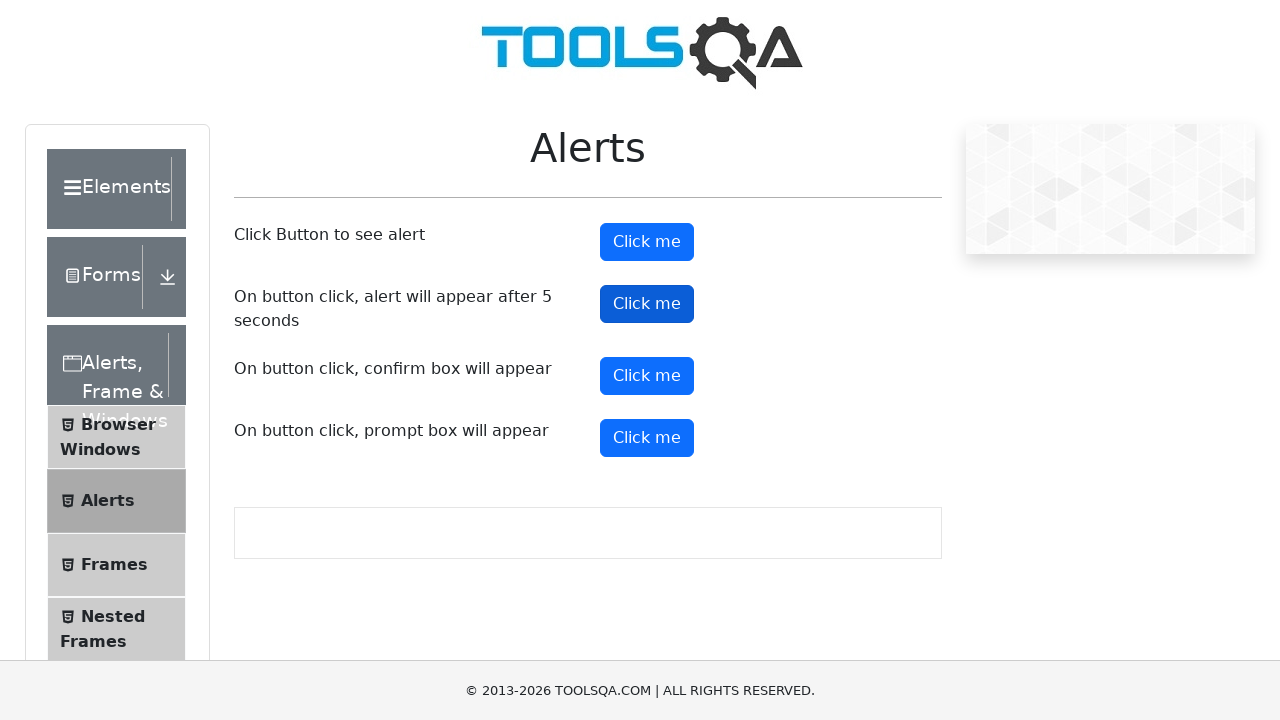